Tests clicking a button on the DemoQA buttons page by locating the right-click button element and performing a click action on it.

Starting URL: https://demoqa.com/buttons

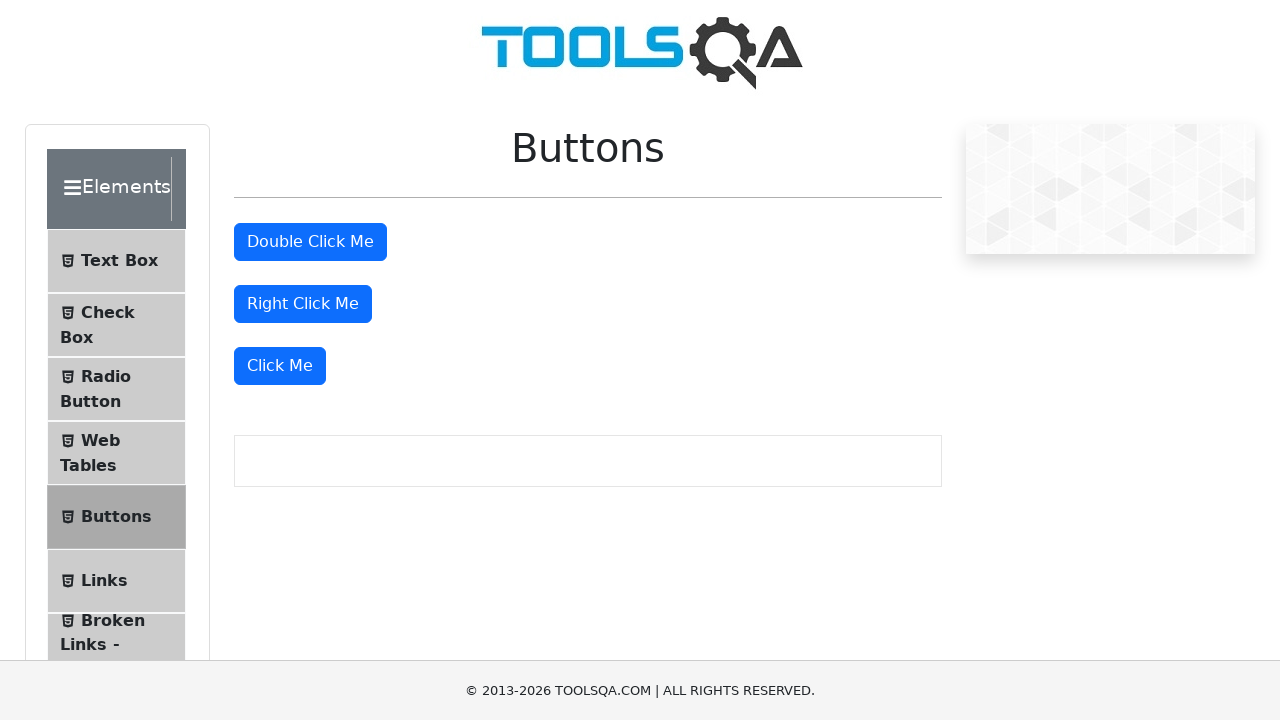

Waited for right-click button to be visible on DemoQA buttons page
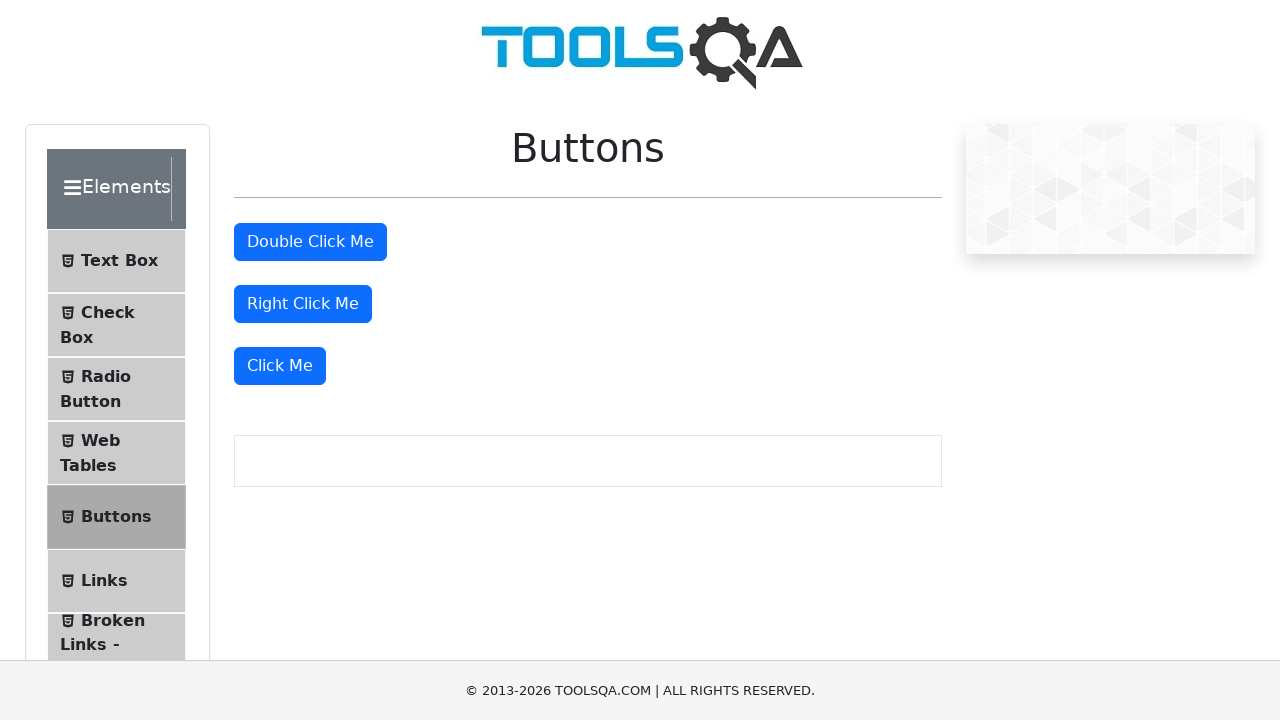

Clicked the right-click button element at (303, 304) on #rightClickBtn
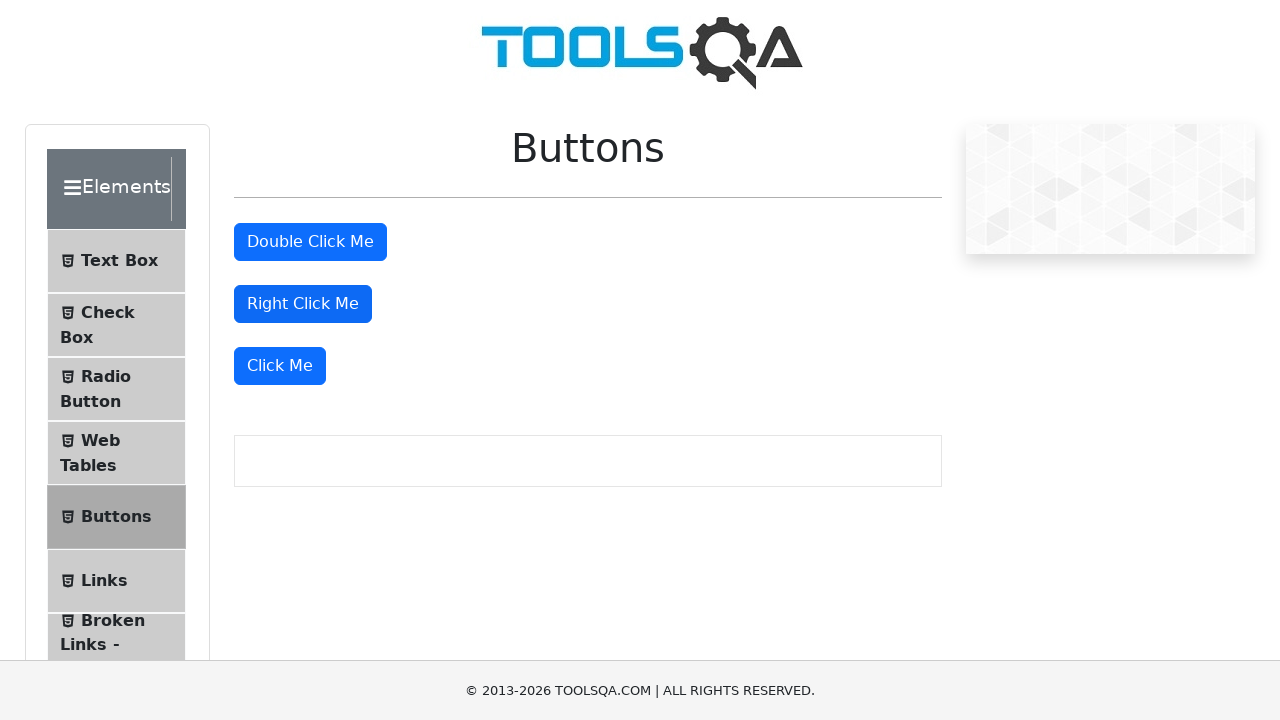

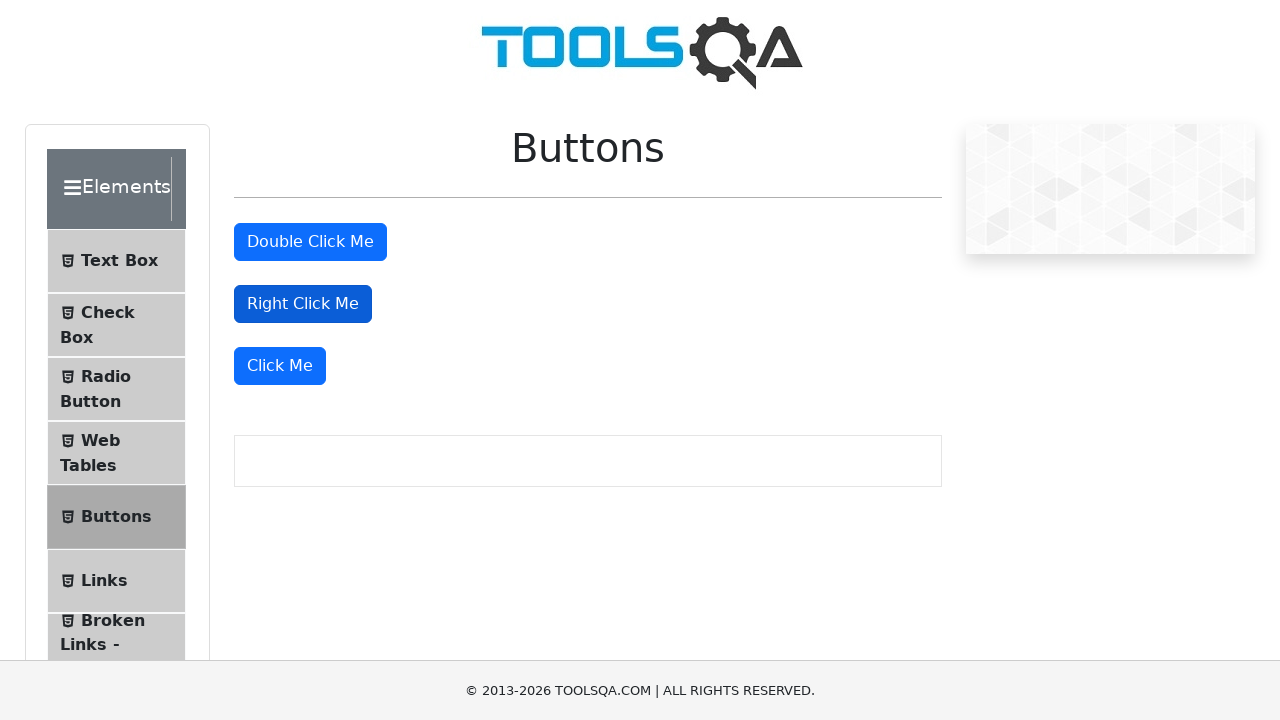